Navigates to a WooCommerce product listing page and verifies that product images, titles, and prices are displayed correctly.

Starting URL: https://topflex-web.com/

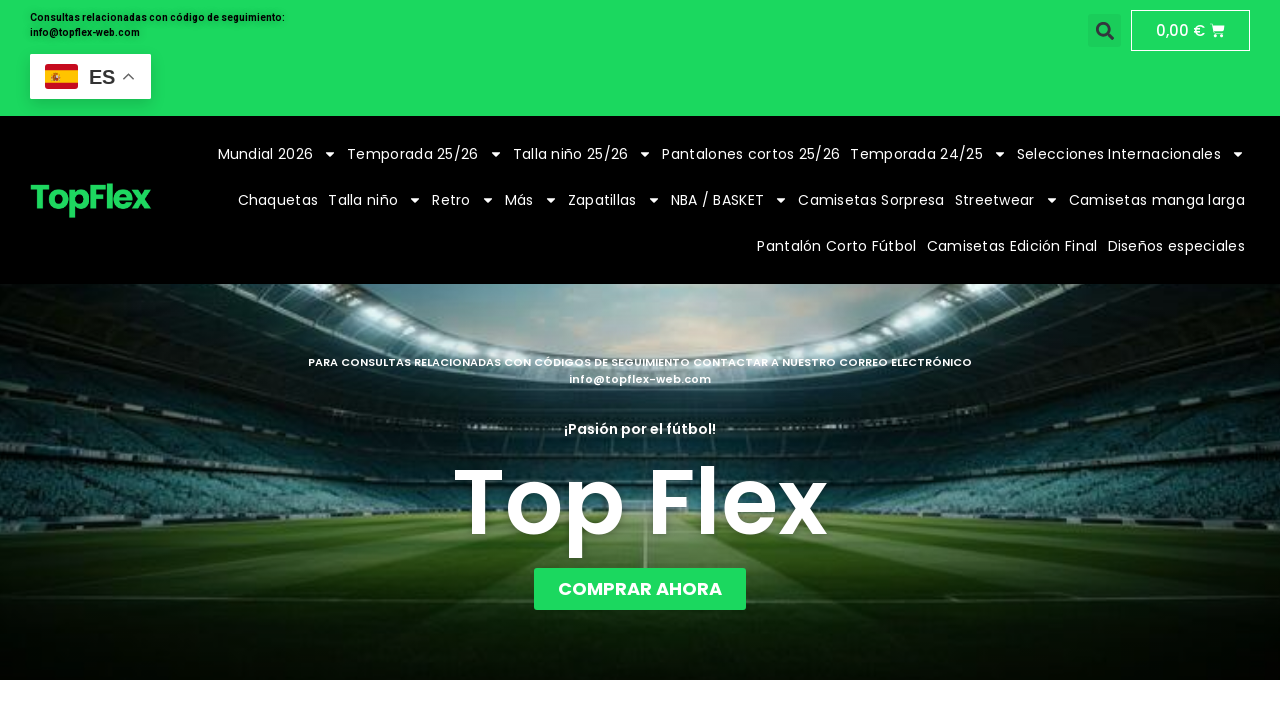

Navigated to TopFlex WooCommerce product listing page
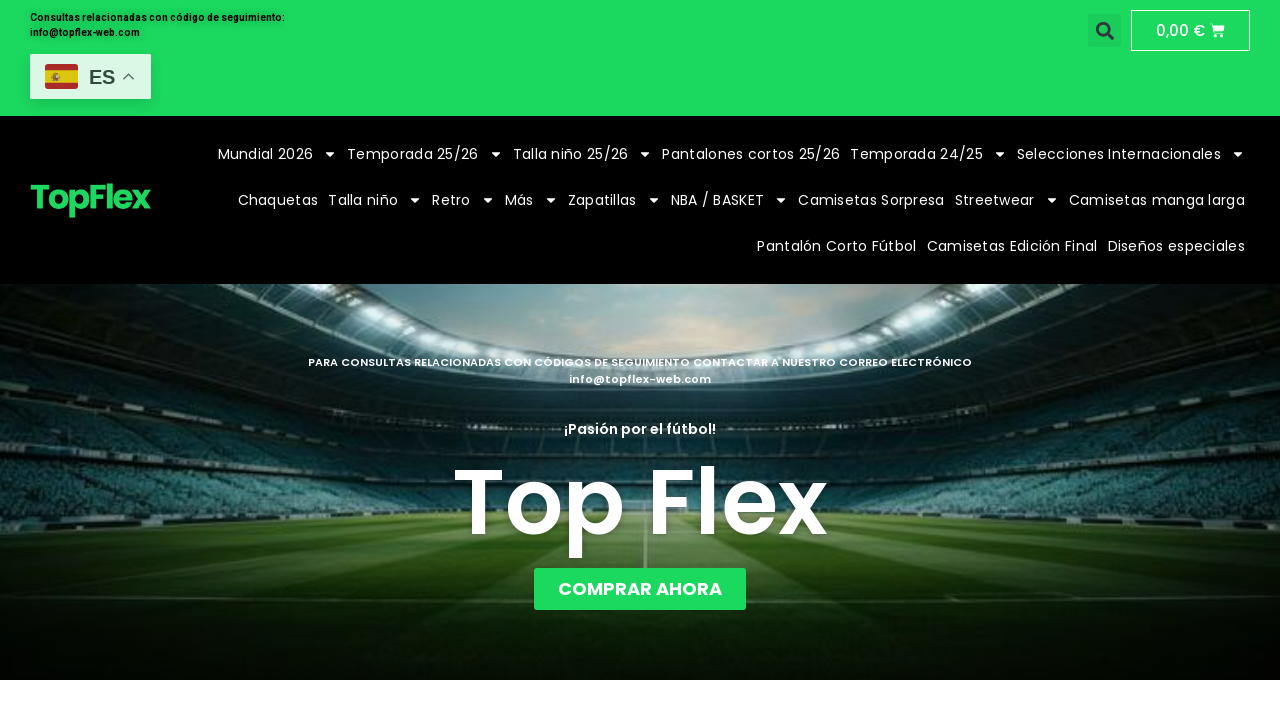

Product images loaded successfully
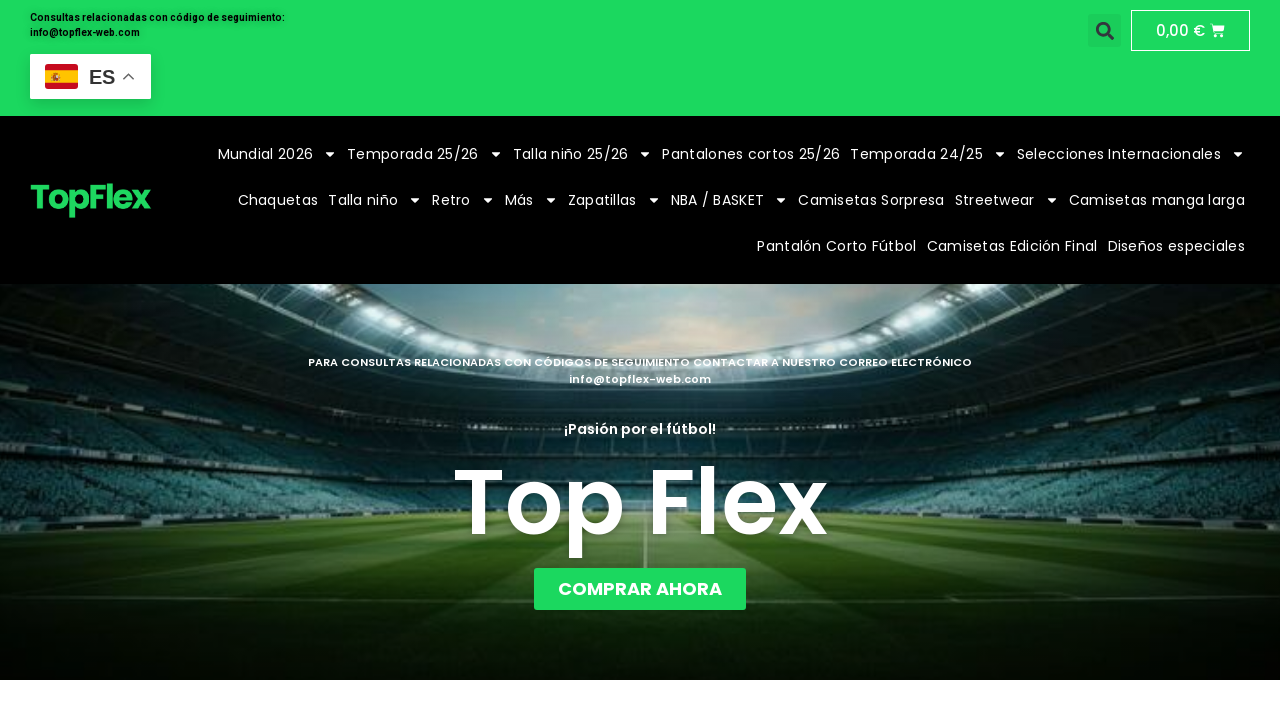

Product titles are now visible
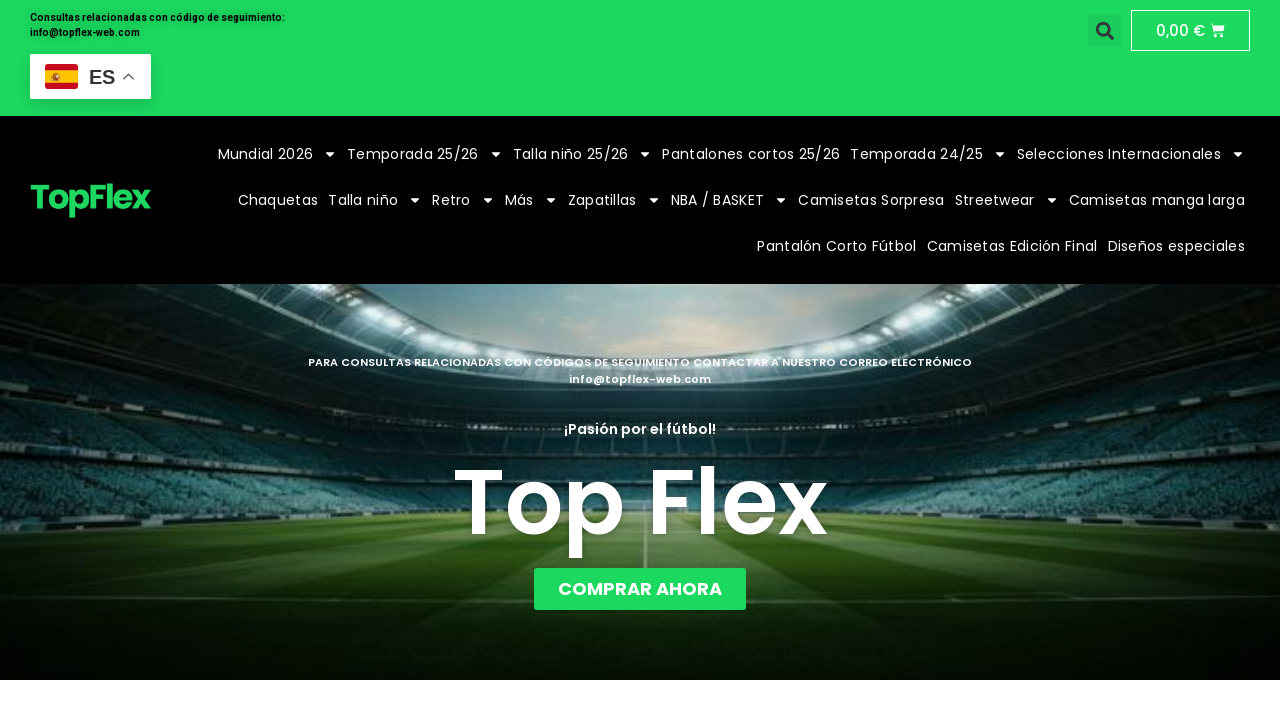

Product prices are now visible
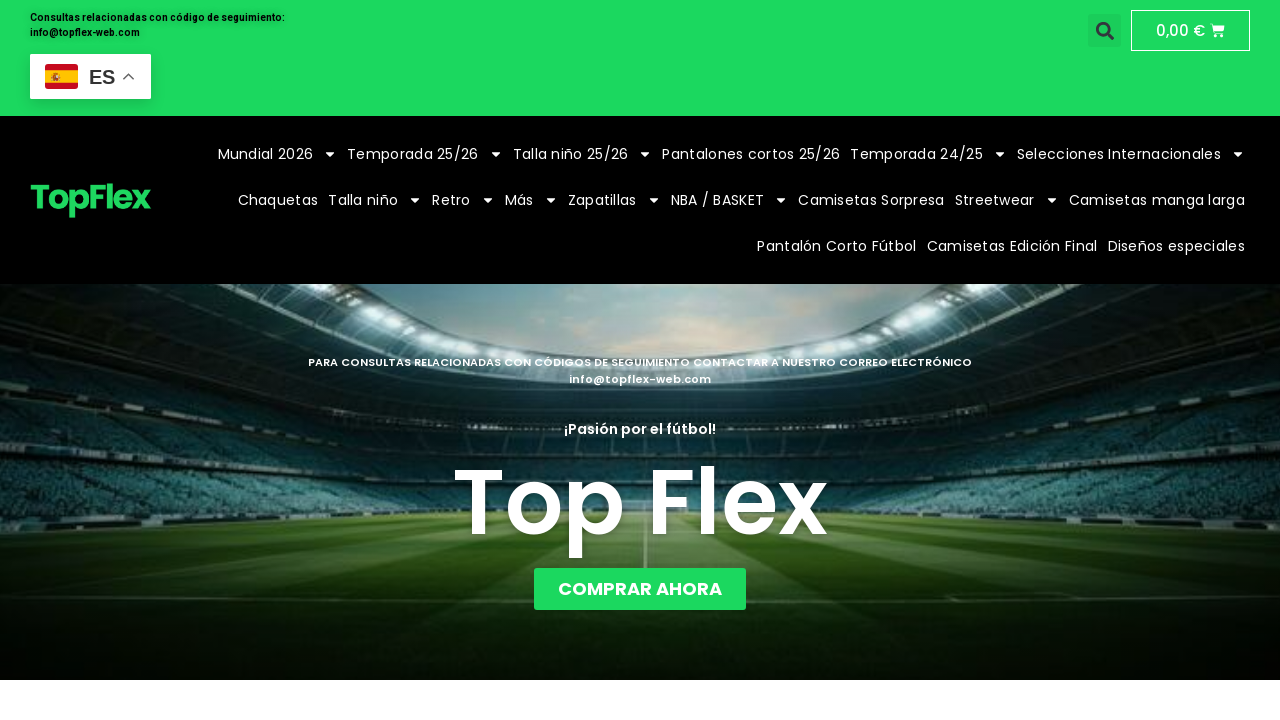

Verified that product images are displayed on the page
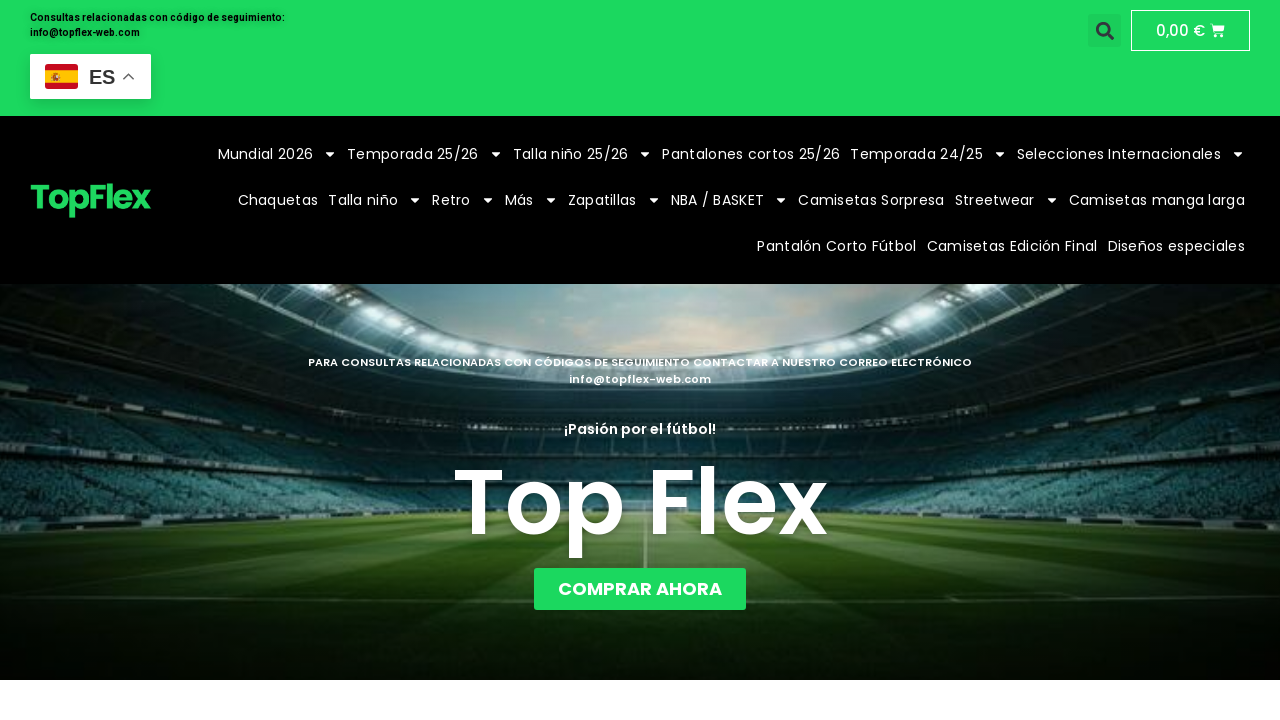

Verified that product titles are displayed on the page
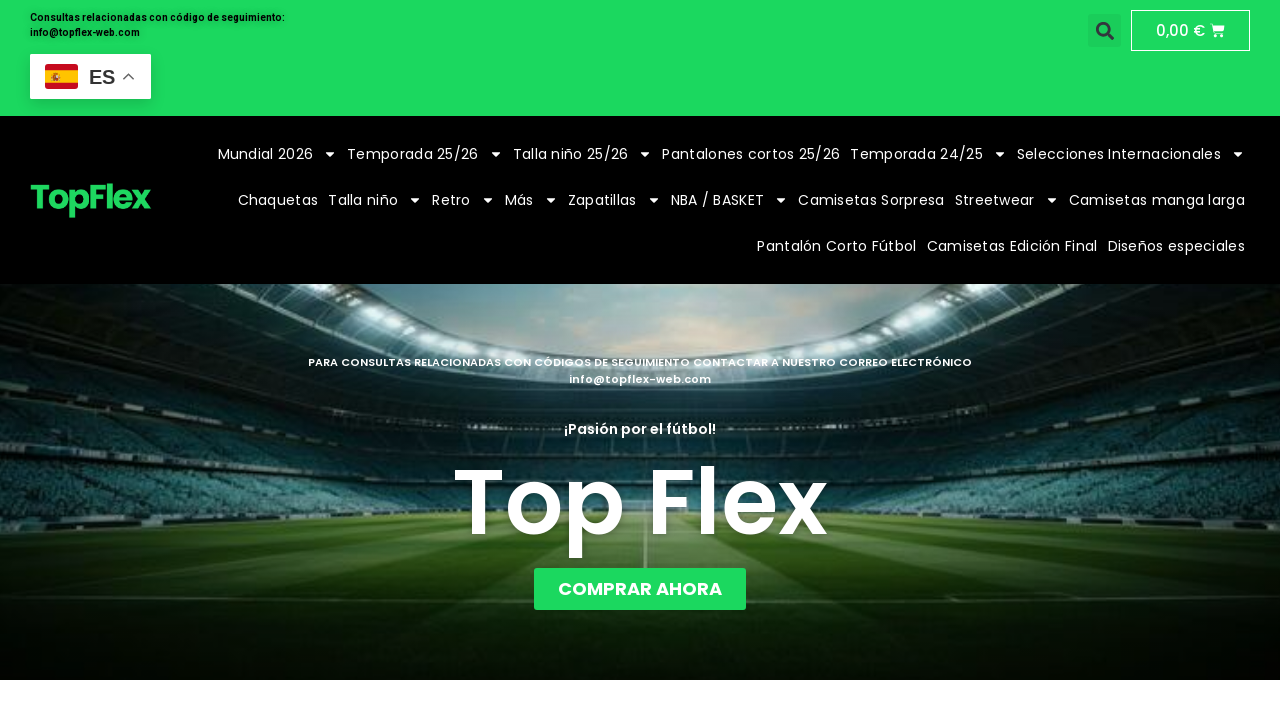

Verified that product prices are displayed on the page
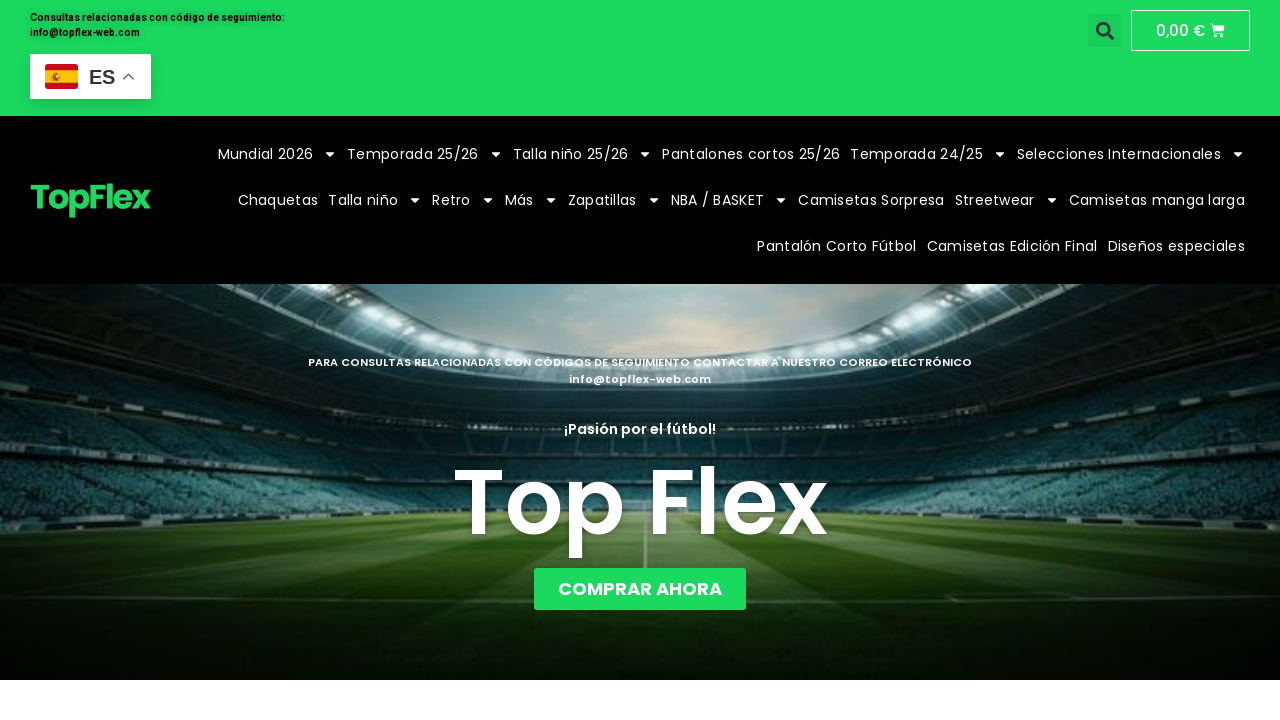

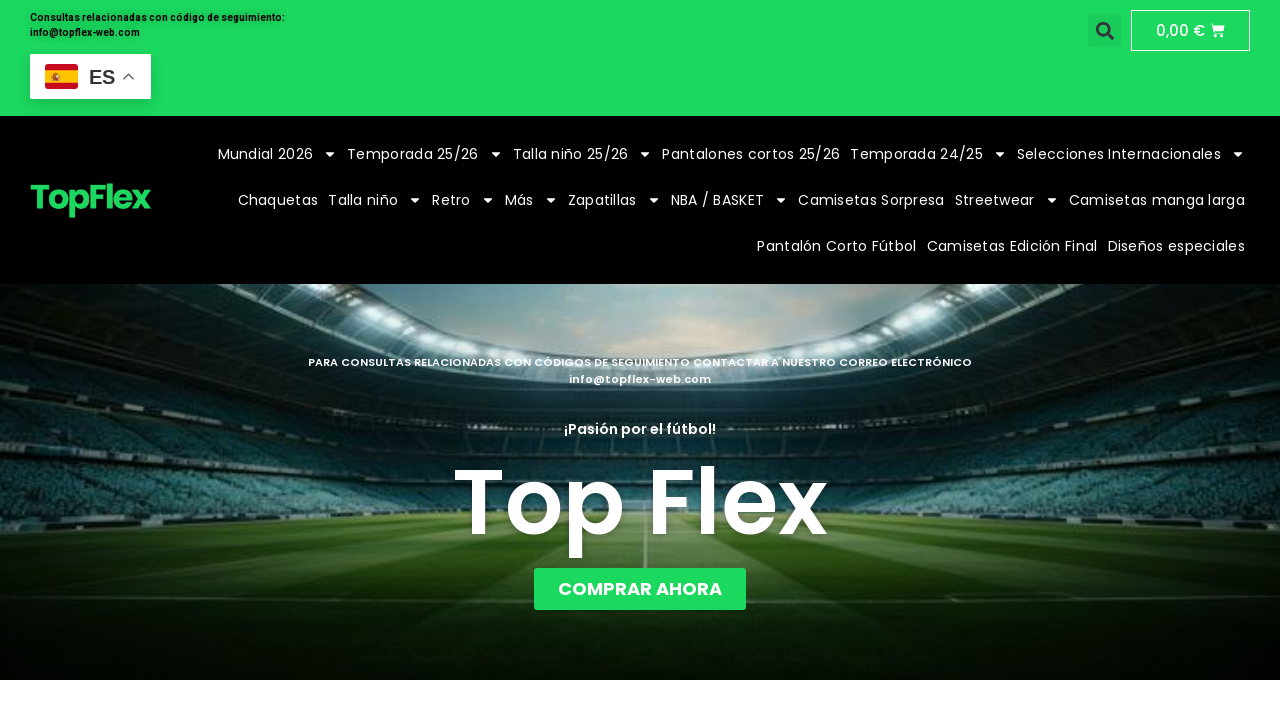